Navigates to OrangeHRM website and verifies the page title

Starting URL: http://alchemy.hguy.co/orangehrm

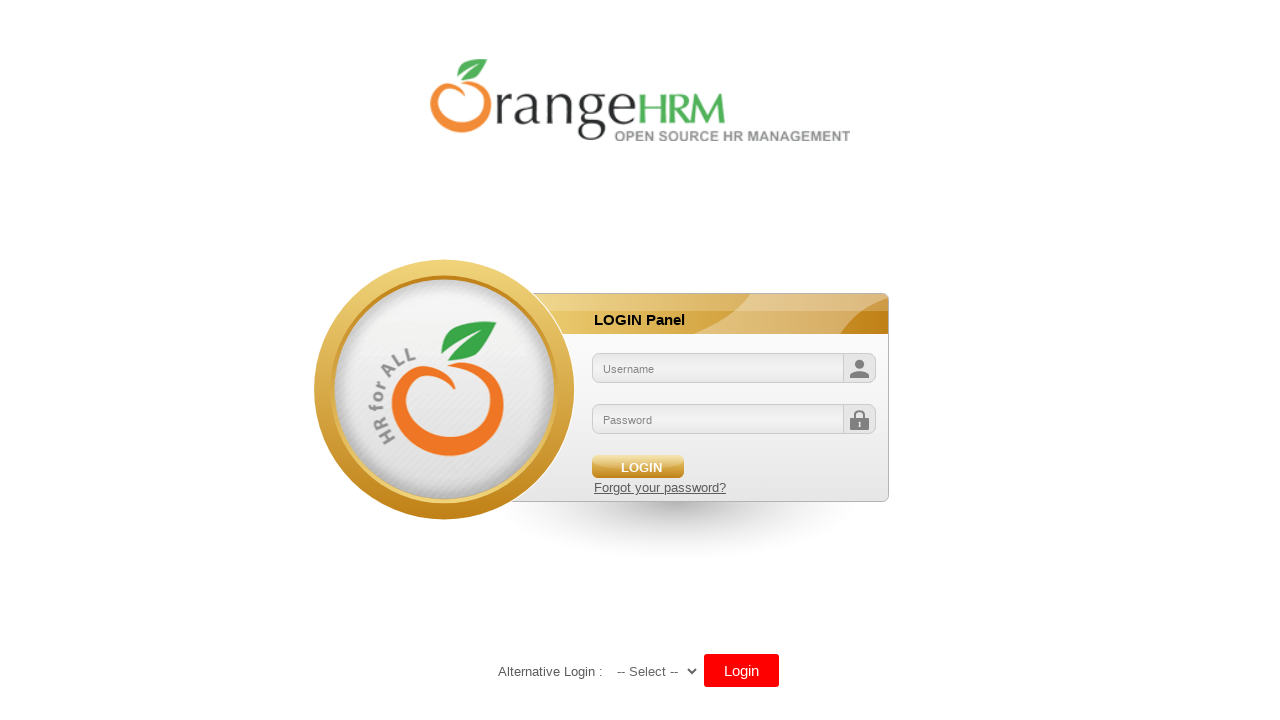

Retrieved page title
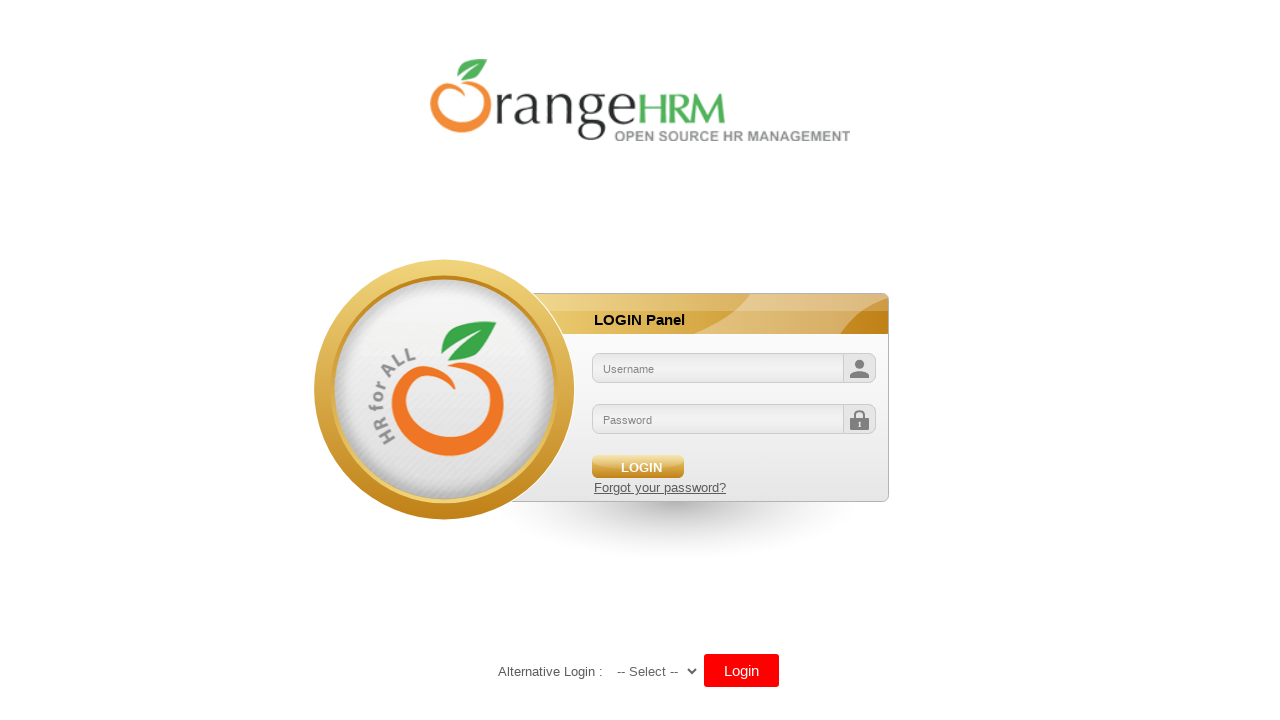

Page title is: OrangeHRM
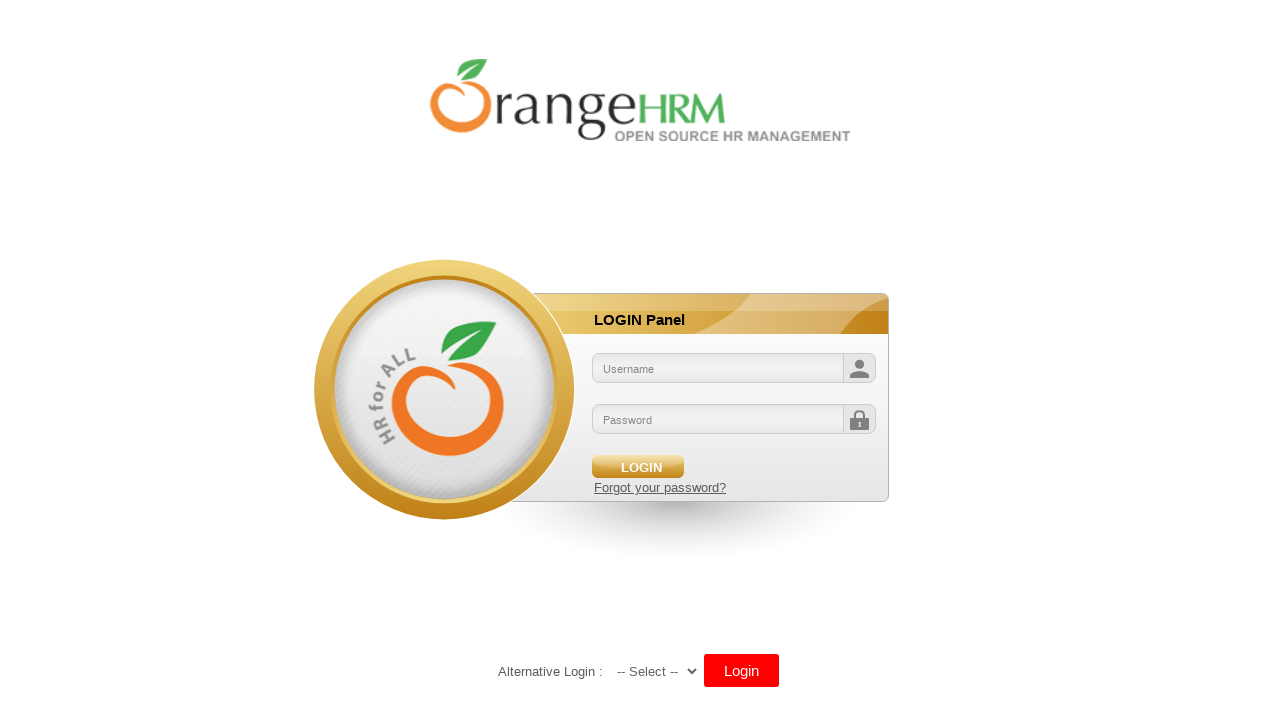

Verified page title is 'OrangeHRM'
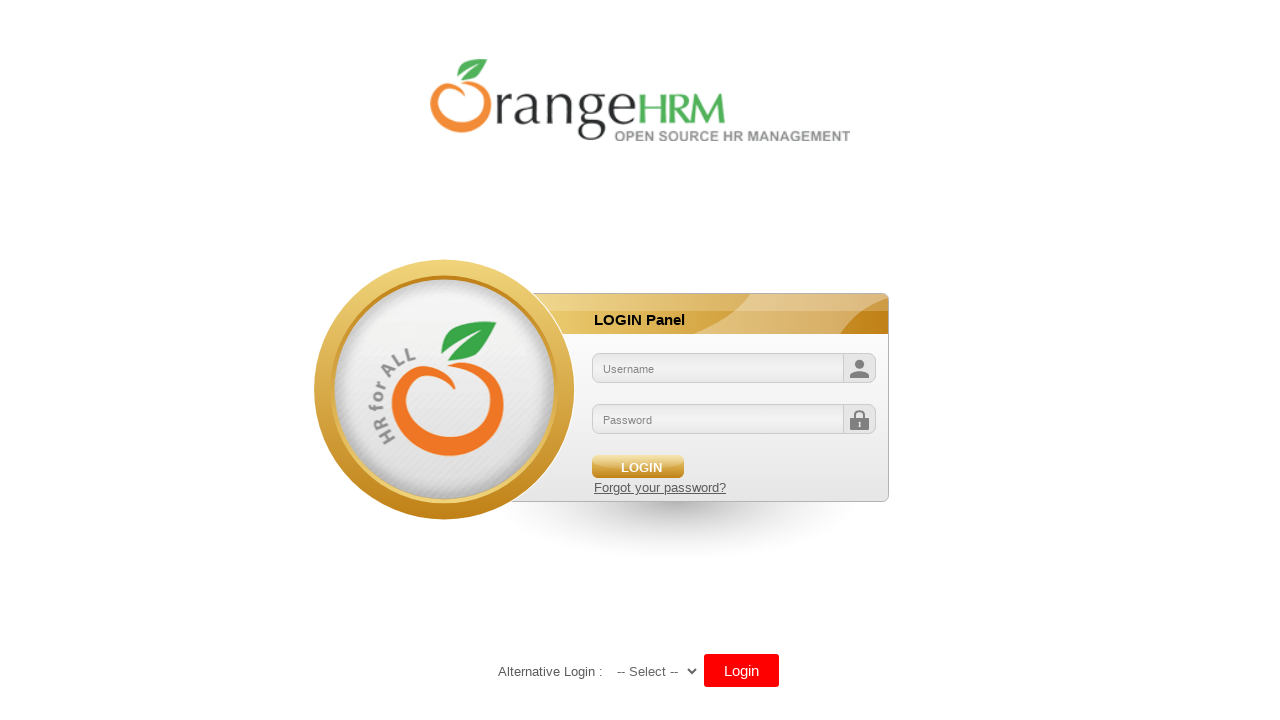

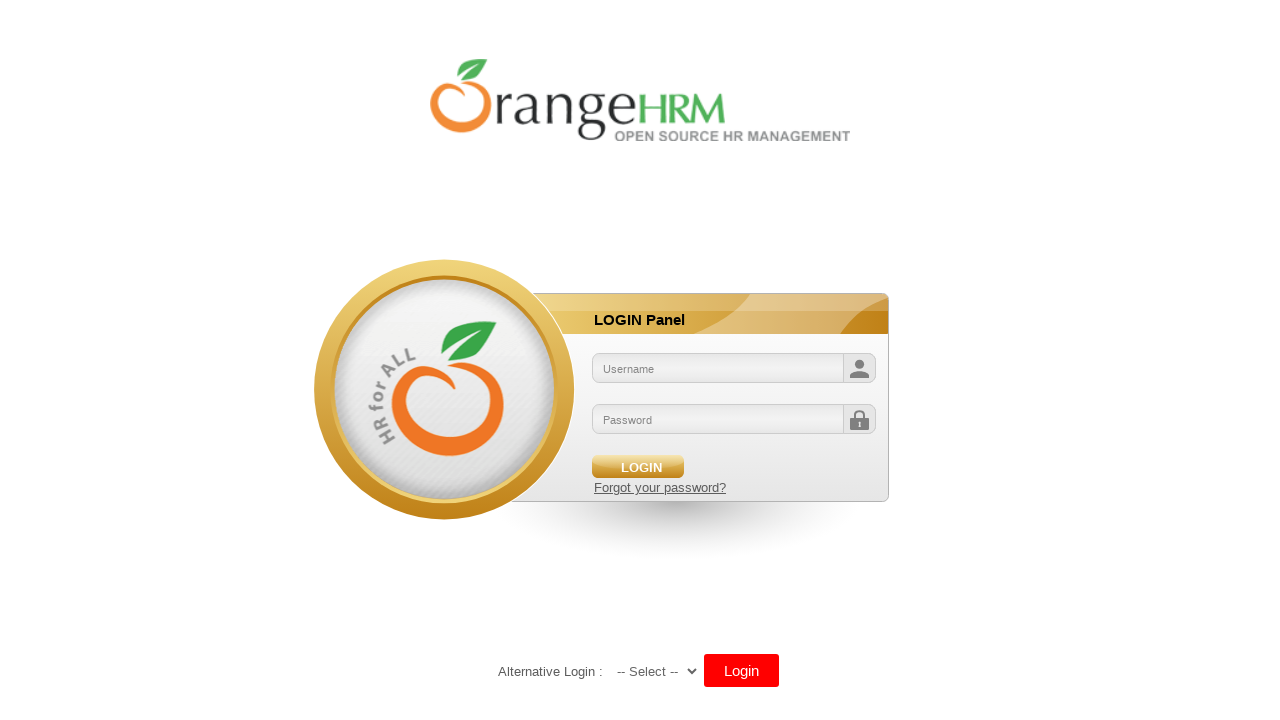